Tests keyboard interactions on a textarea element by clearing it and typing characters using key press events, including modifier keys like Shift and Control

Starting URL: https://bootswatch.com/default/

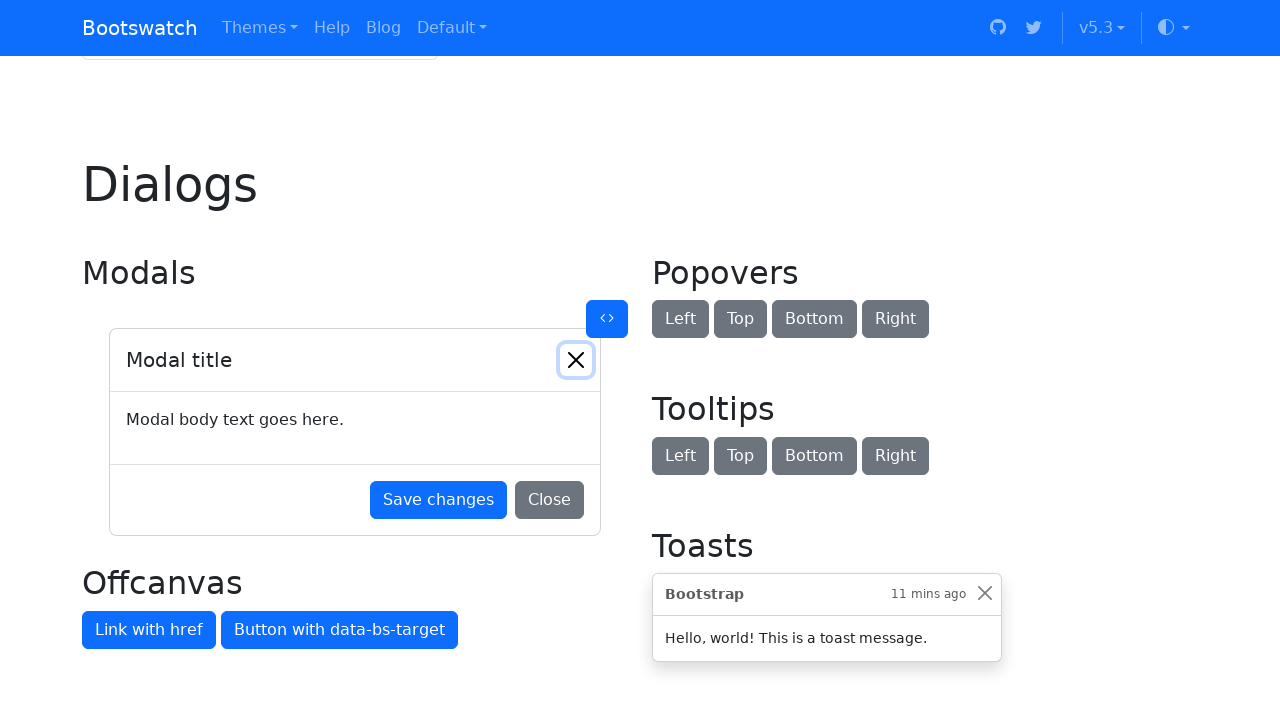

Located textarea element with id 'exampleTextarea'
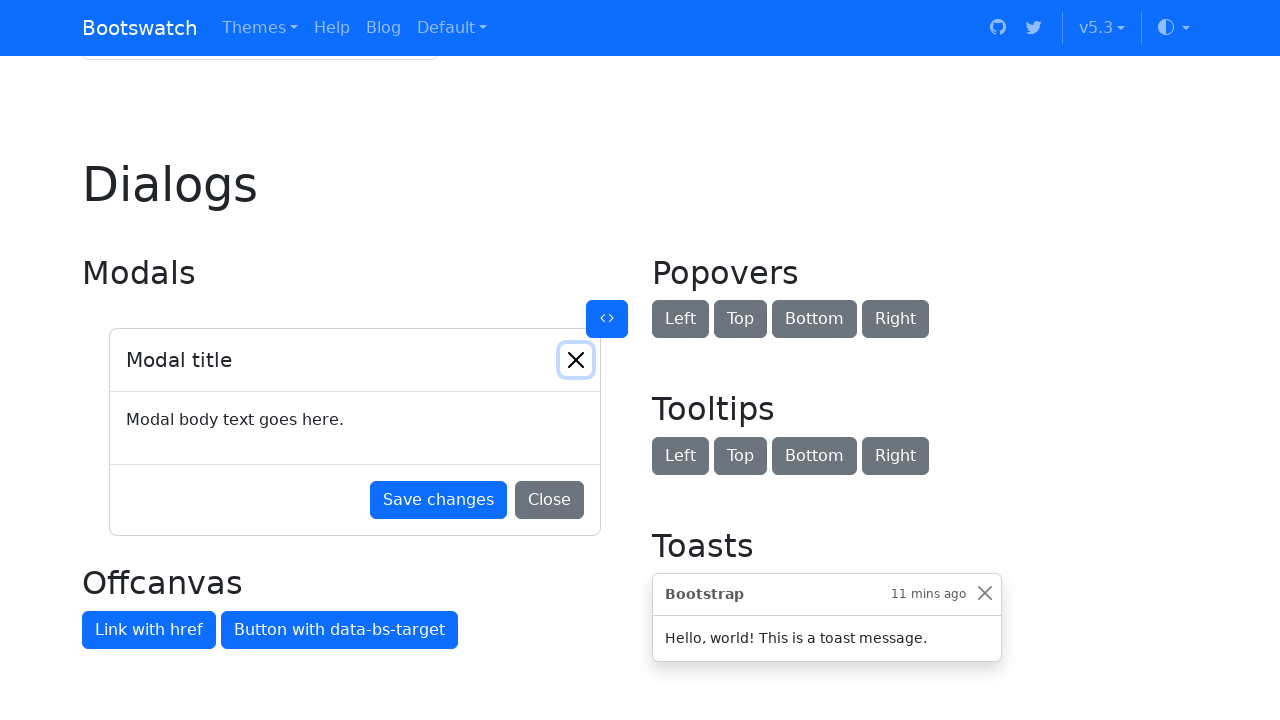

Cleared textarea content on xpath=//textarea[@id='exampleTextarea']
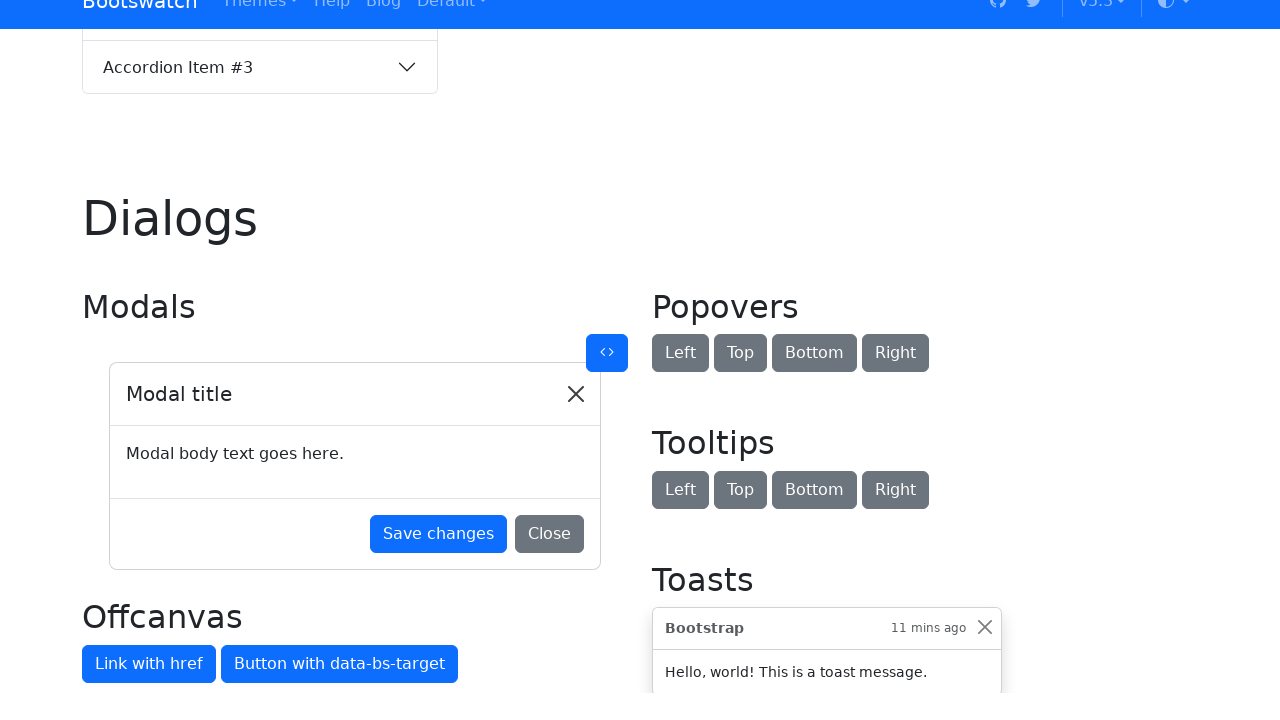

Pressed KeyW to type 'w' on xpath=//textarea[@id='exampleTextarea']
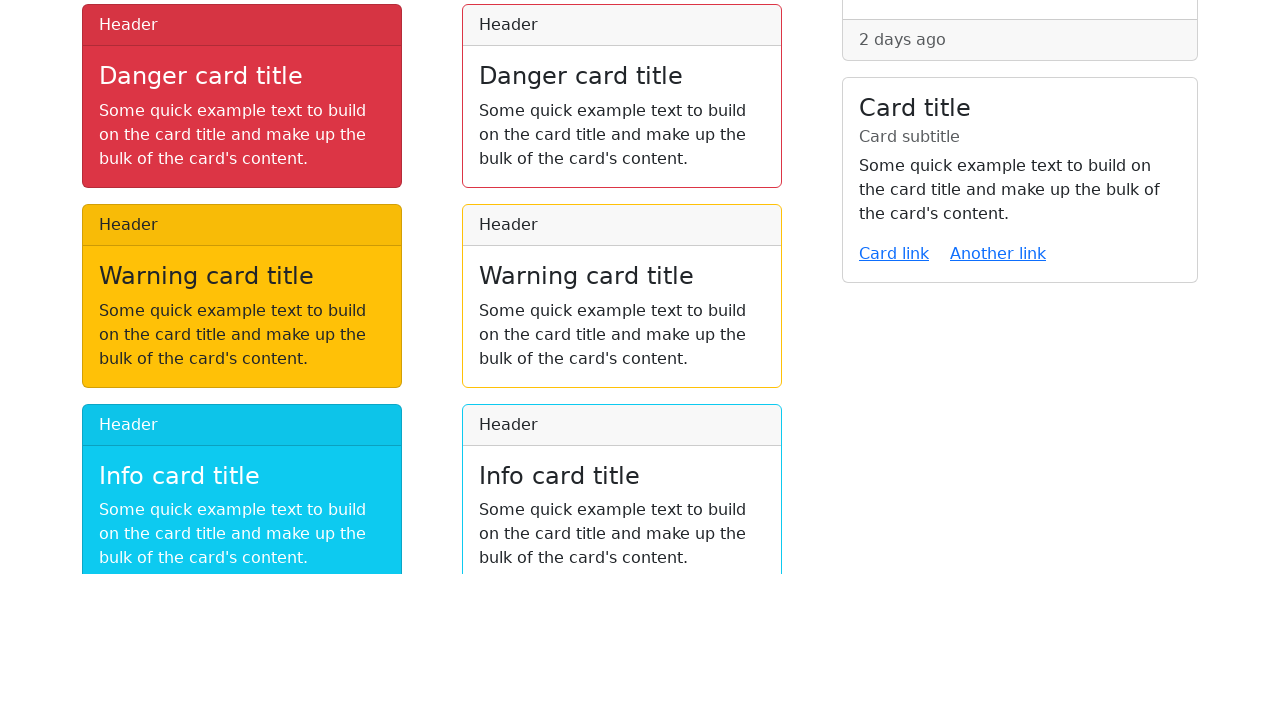

Pressed KeyO to type 'o' on xpath=//textarea[@id='exampleTextarea']
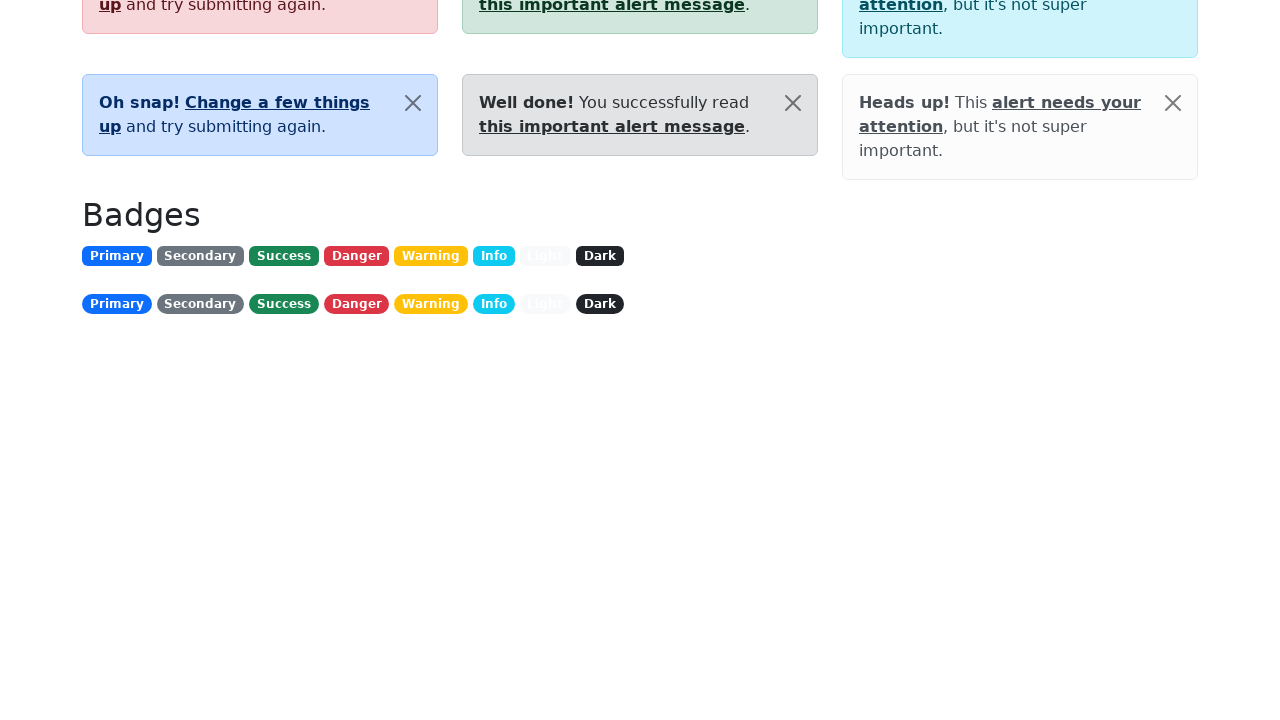

Pressed KeyR to type 'r' on xpath=//textarea[@id='exampleTextarea']
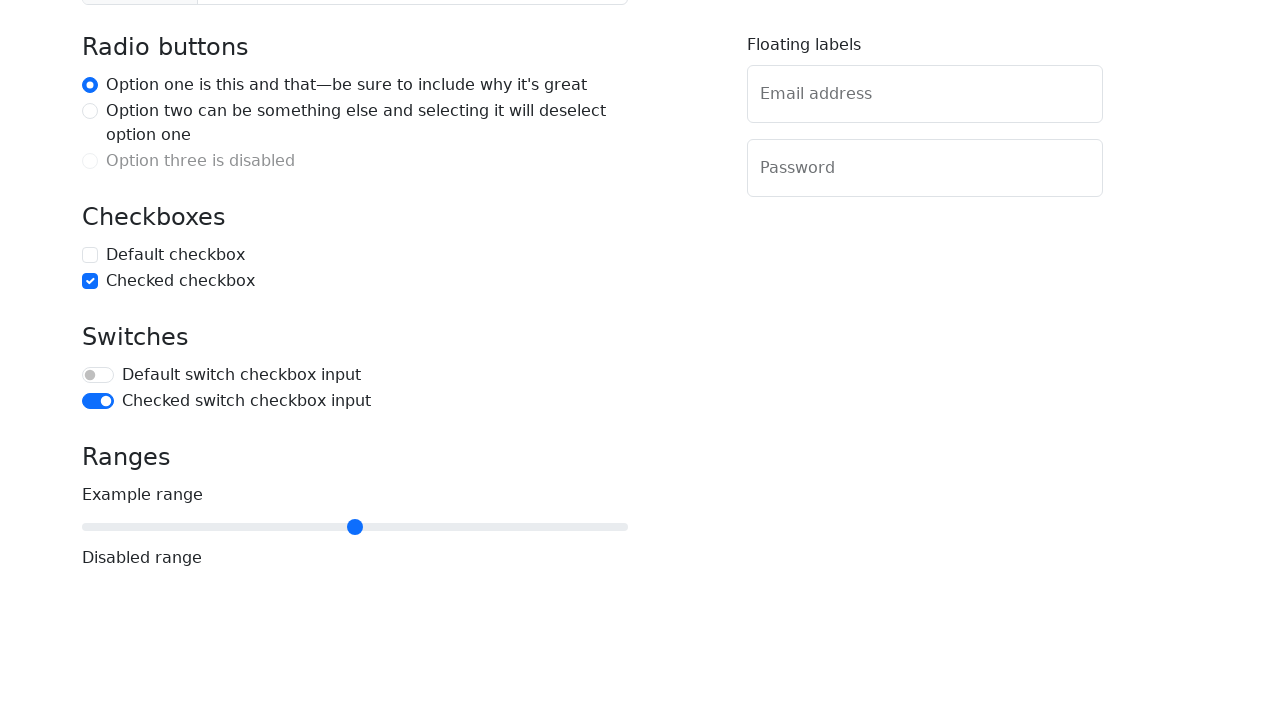

Pressed Shift+KeyD to type uppercase 'D' on xpath=//textarea[@id='exampleTextarea']
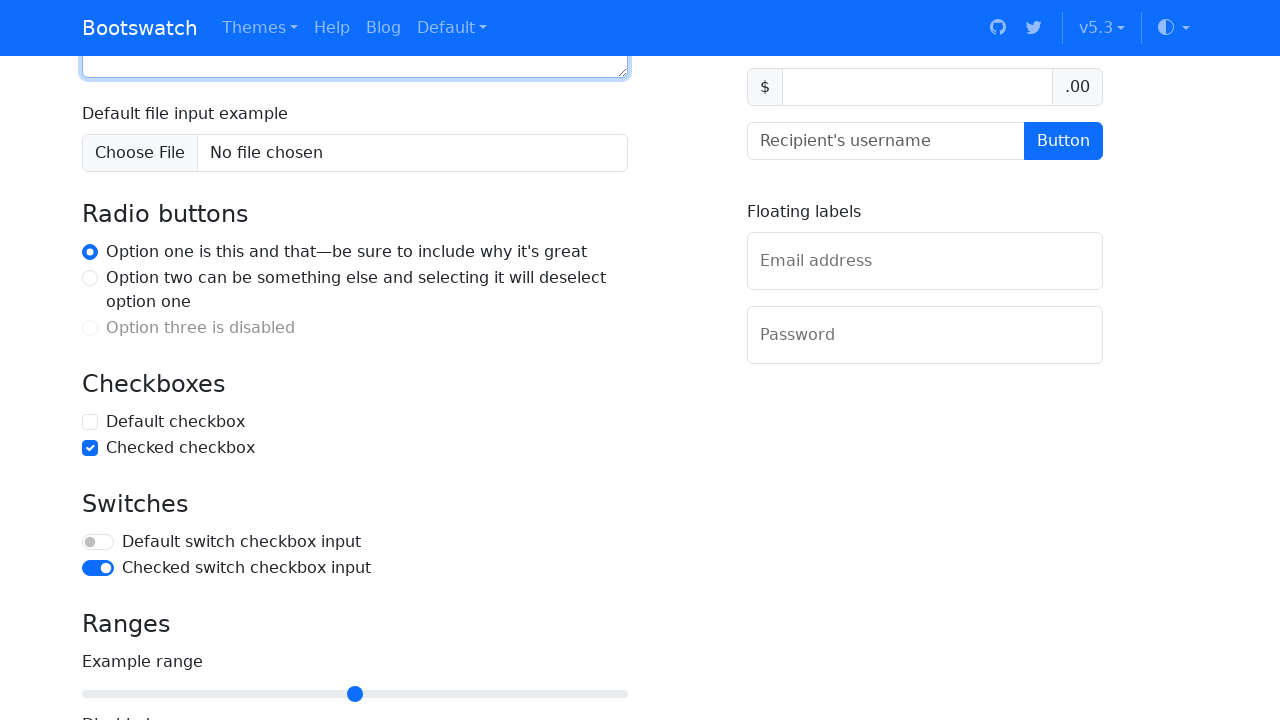

Pressed Control+ArrowLeft to move cursor back one word on xpath=//textarea[@id='exampleTextarea']
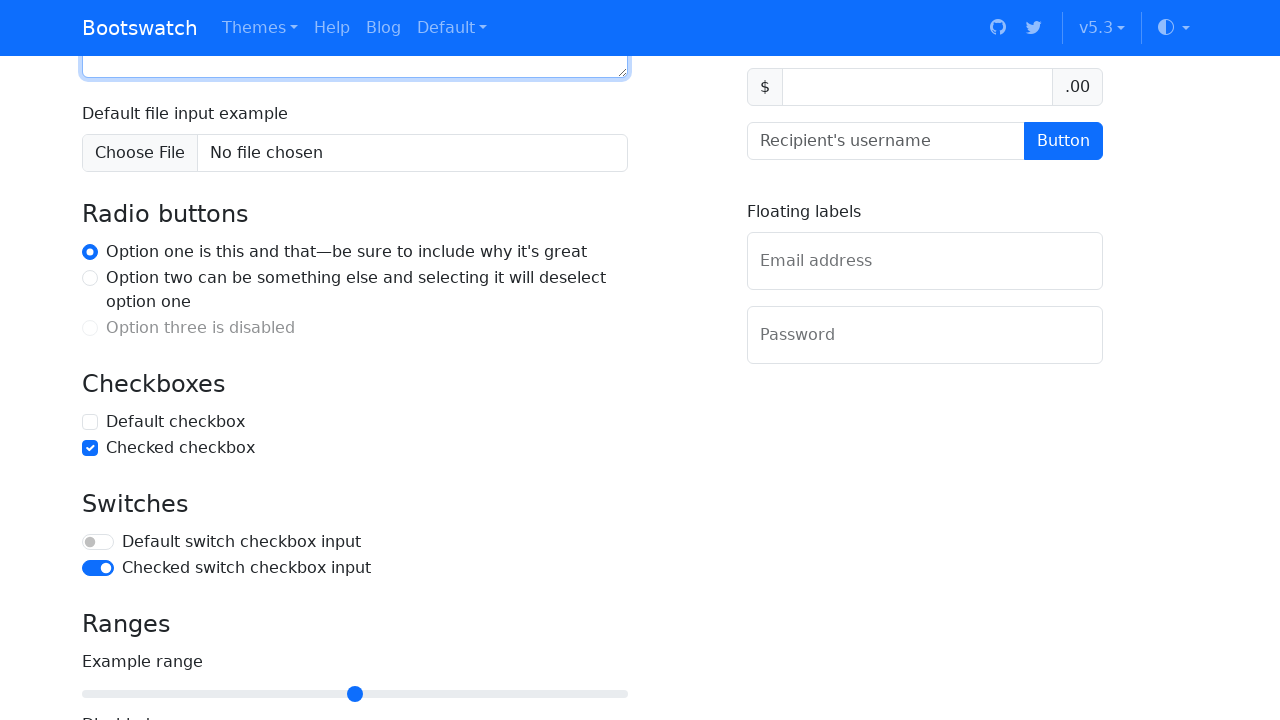

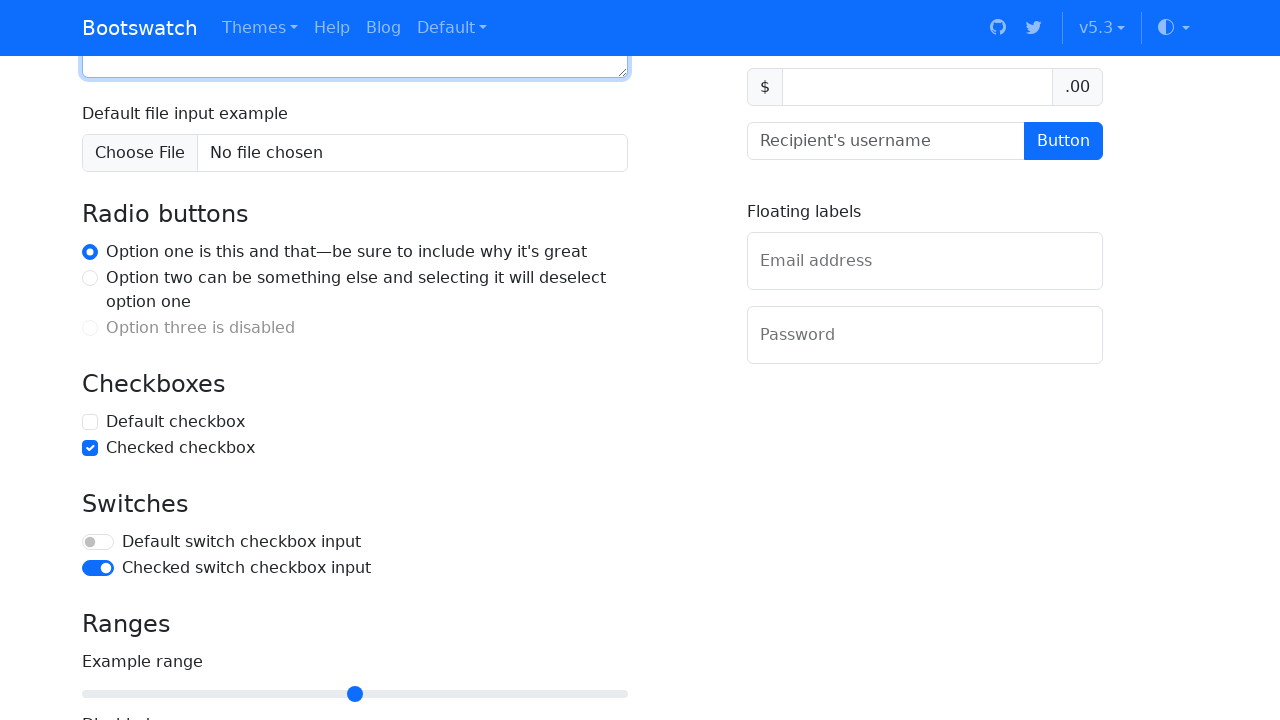